Tests multi-window handling by clicking a link that opens a new window, then capturing all window handles and switching between them.

Starting URL: https://the-internet.herokuapp.com/windows

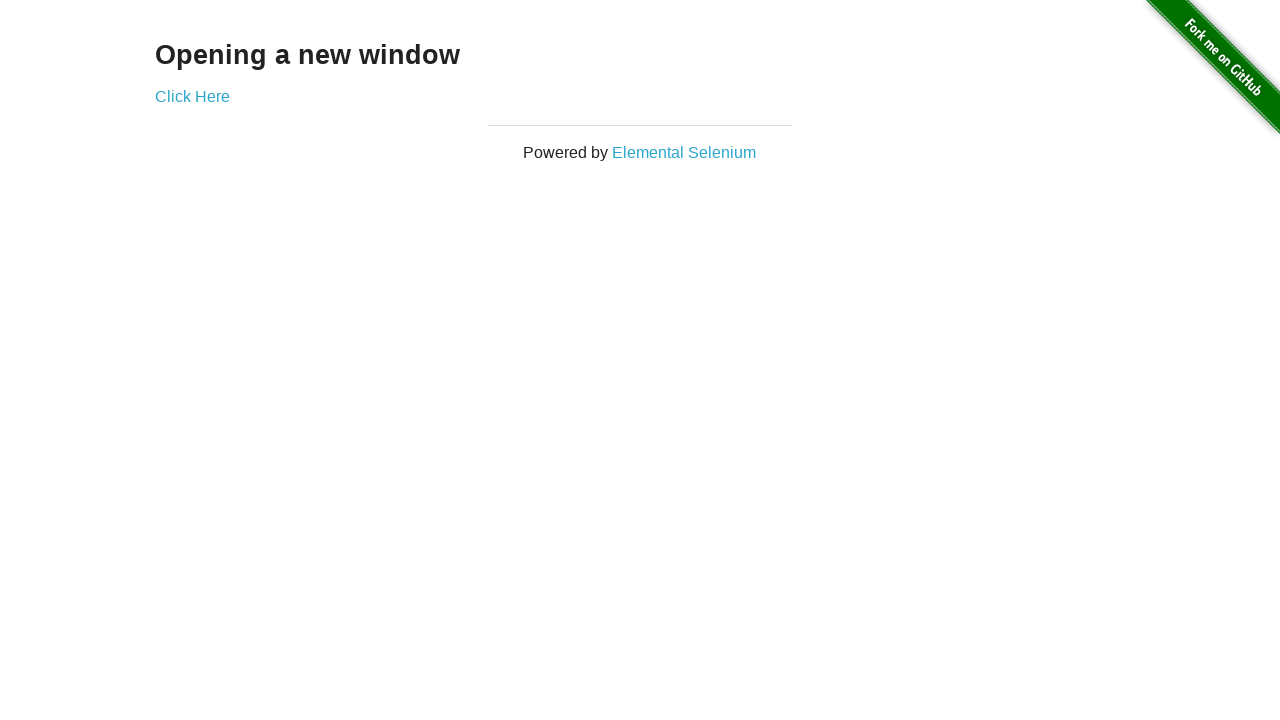

Stored reference to original page
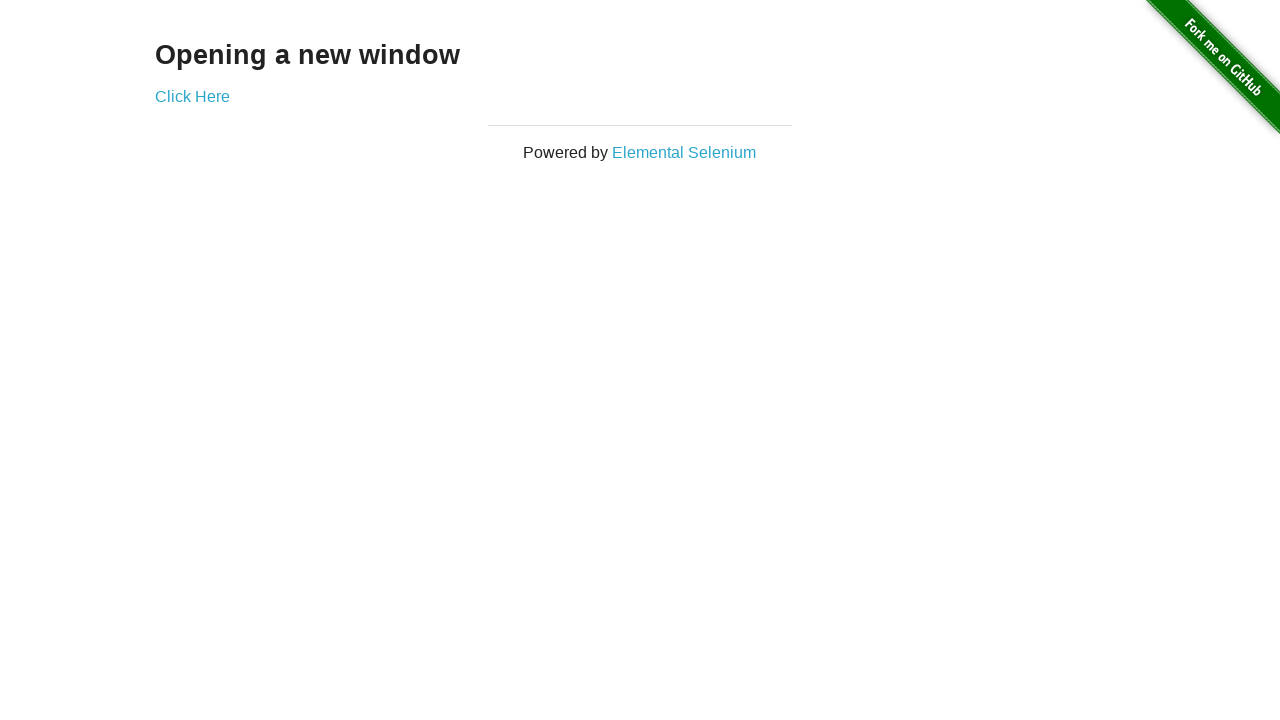

Clicked 'Click Here' link to open new window at (192, 96) on text=Click Here
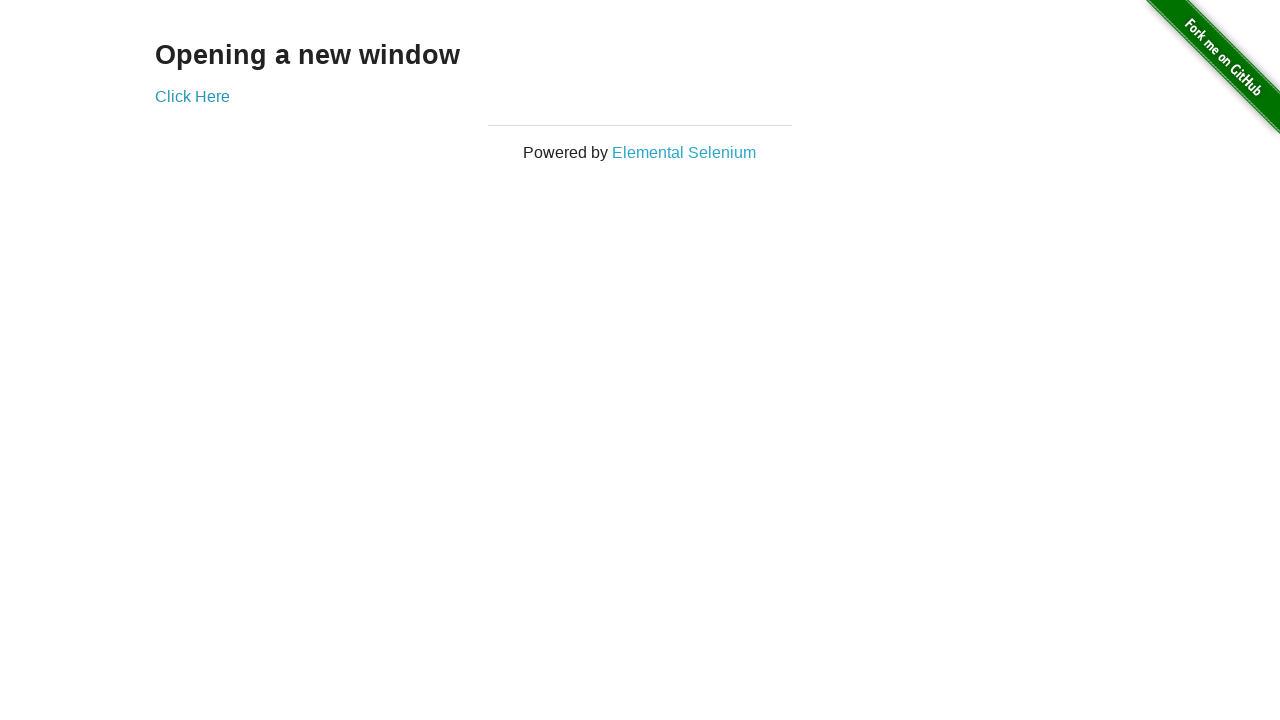

Captured new page object from opened window
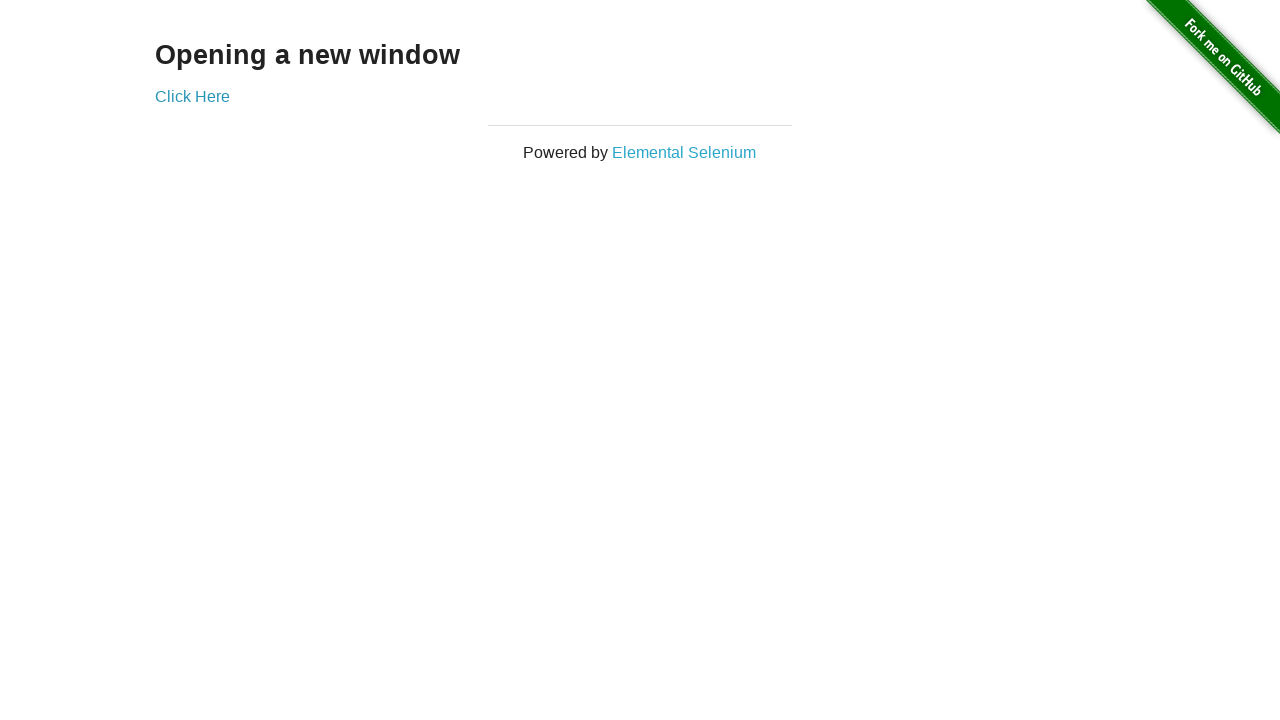

New page finished loading
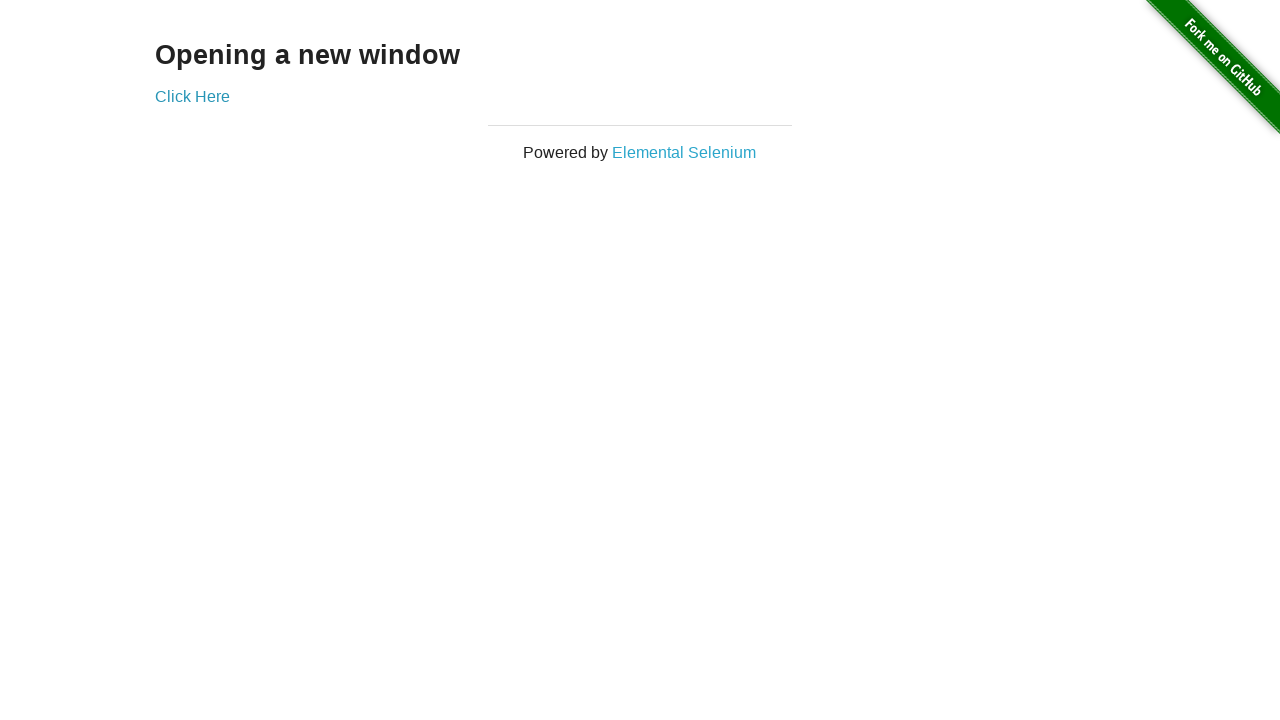

Logged URLs - Original: https://the-internet.herokuapp.com/windows, New: https://the-internet.herokuapp.com/windows/new
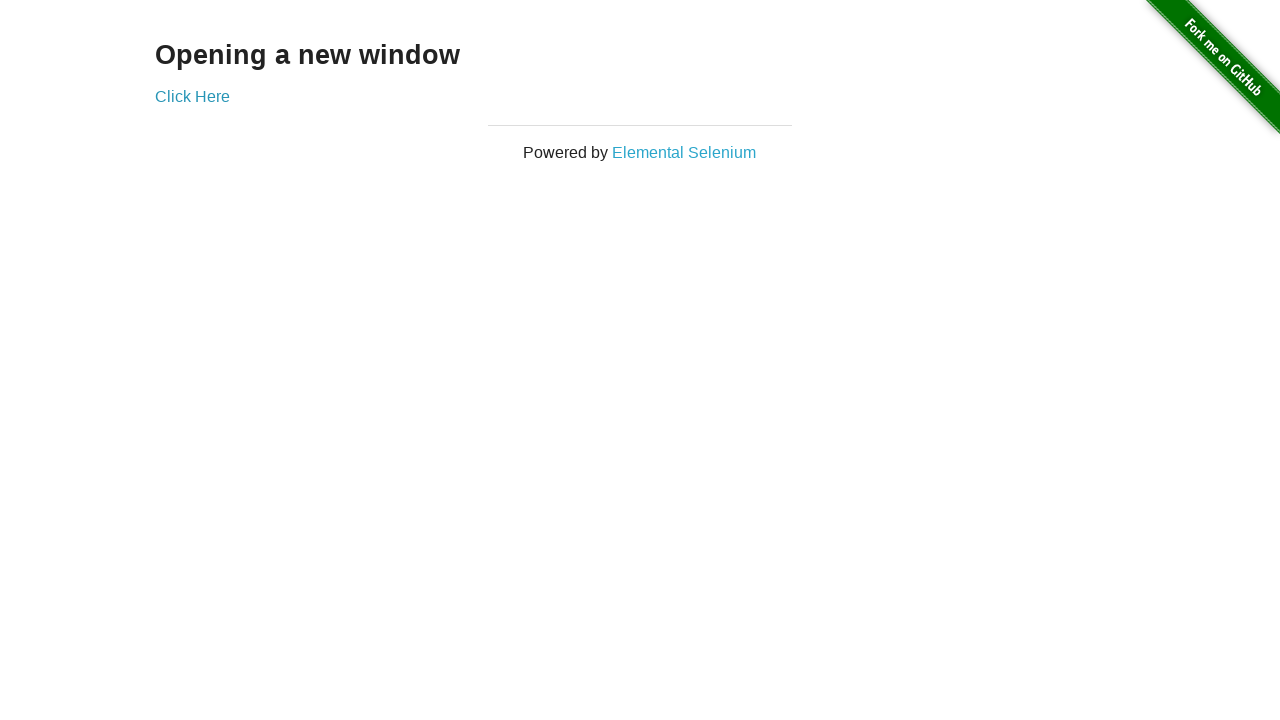

Switched back to original page by bringing it to front
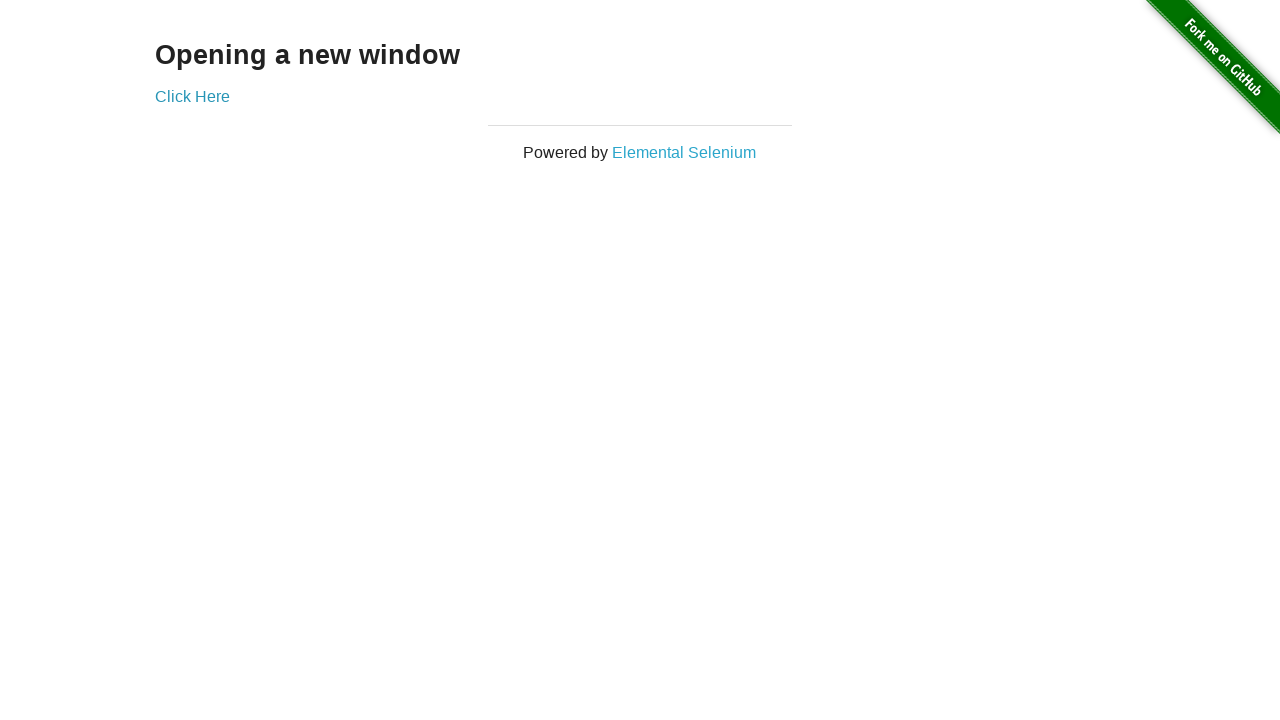

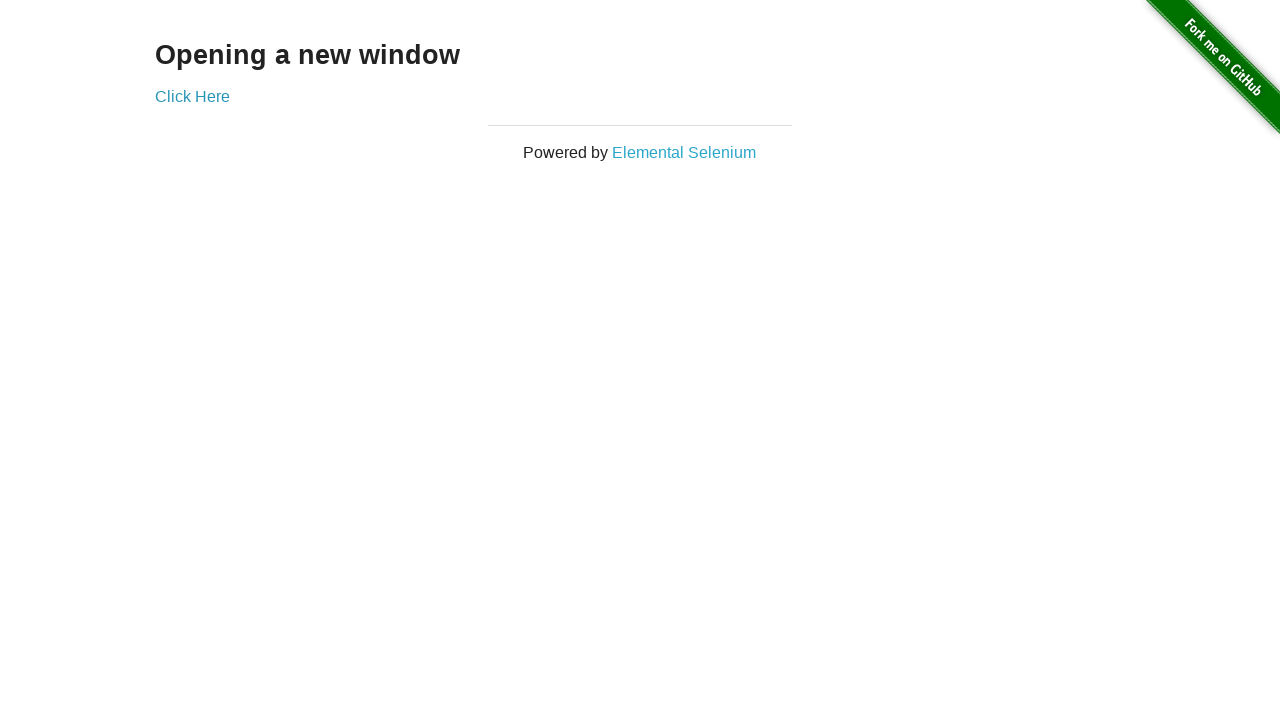